Tests custom radio button selection using JavaScript execution to click the Winter radio option

Starting URL: https://material.angular.io/components/radio/examples

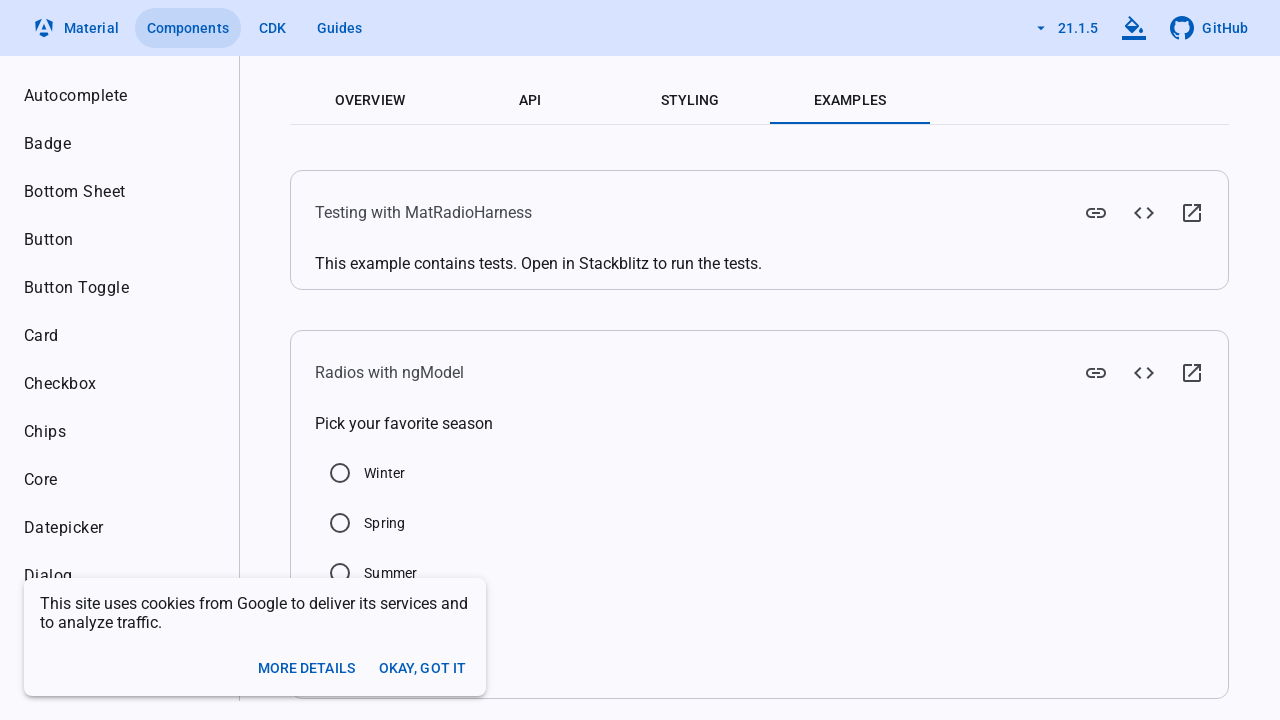

Located Winter radio button input element
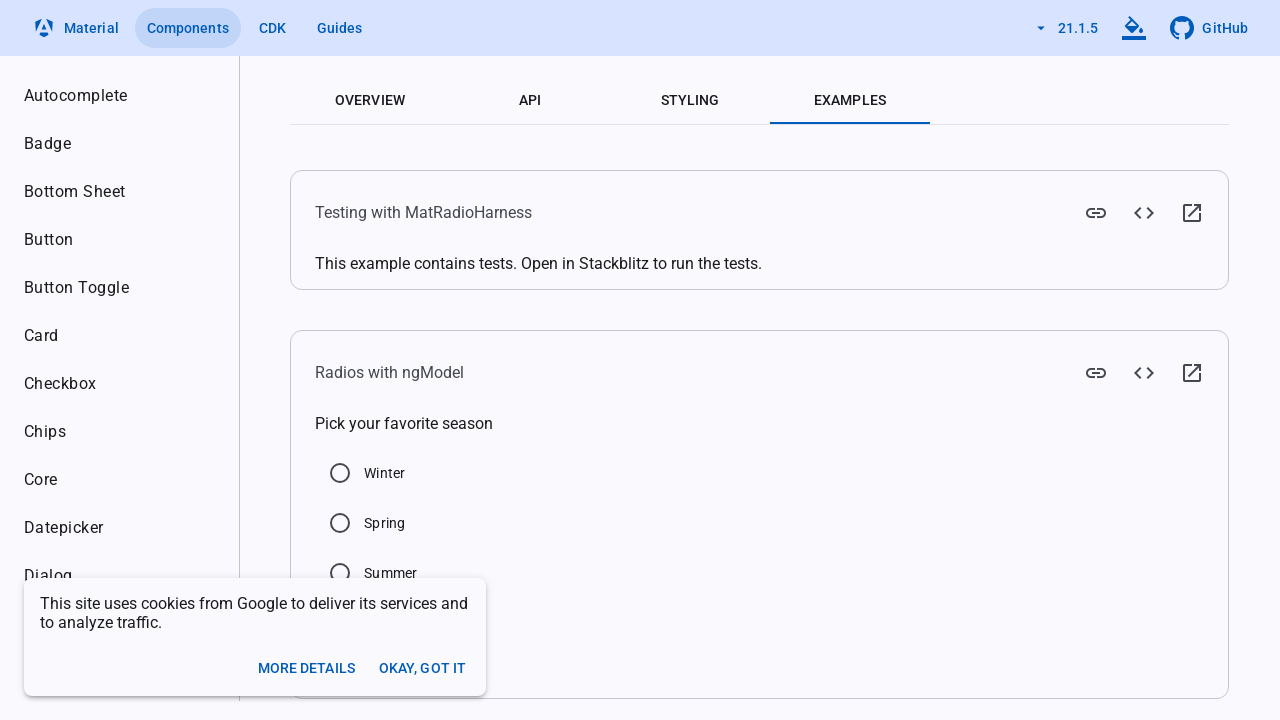

Scrolled Winter radio button into view
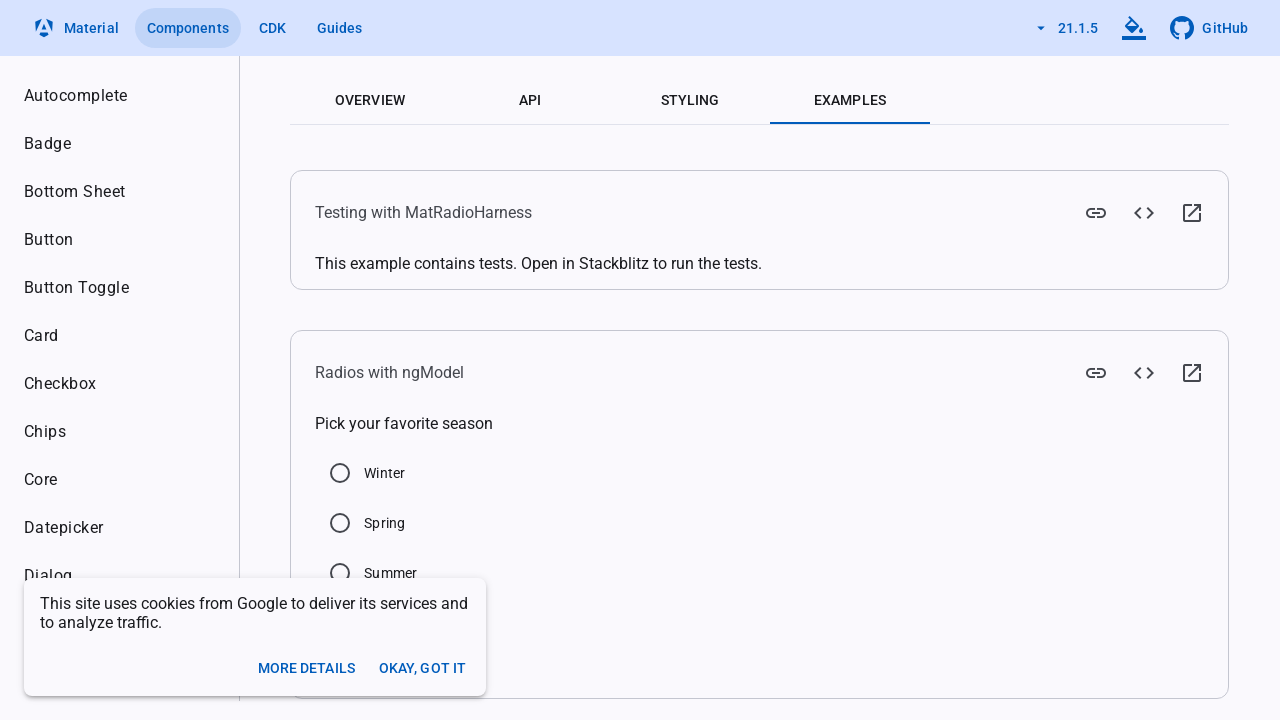

Executed JavaScript to click Winter radio button
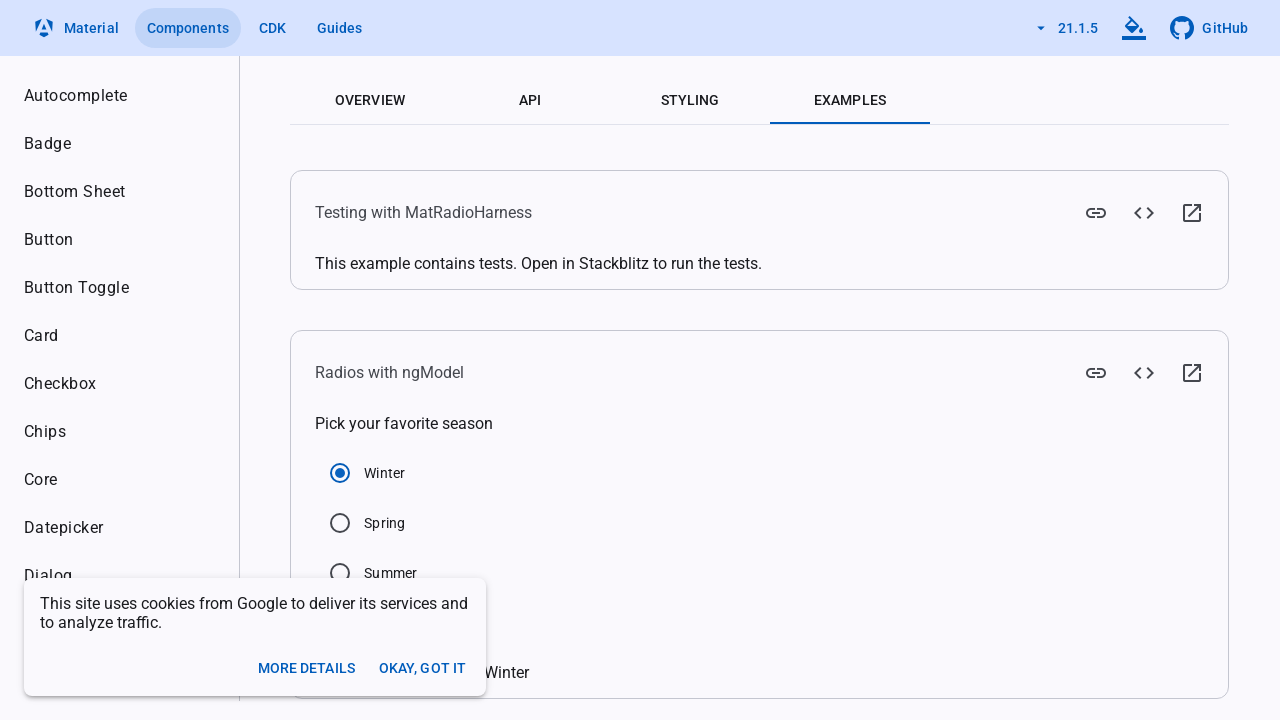

Verified Winter radio button is checked
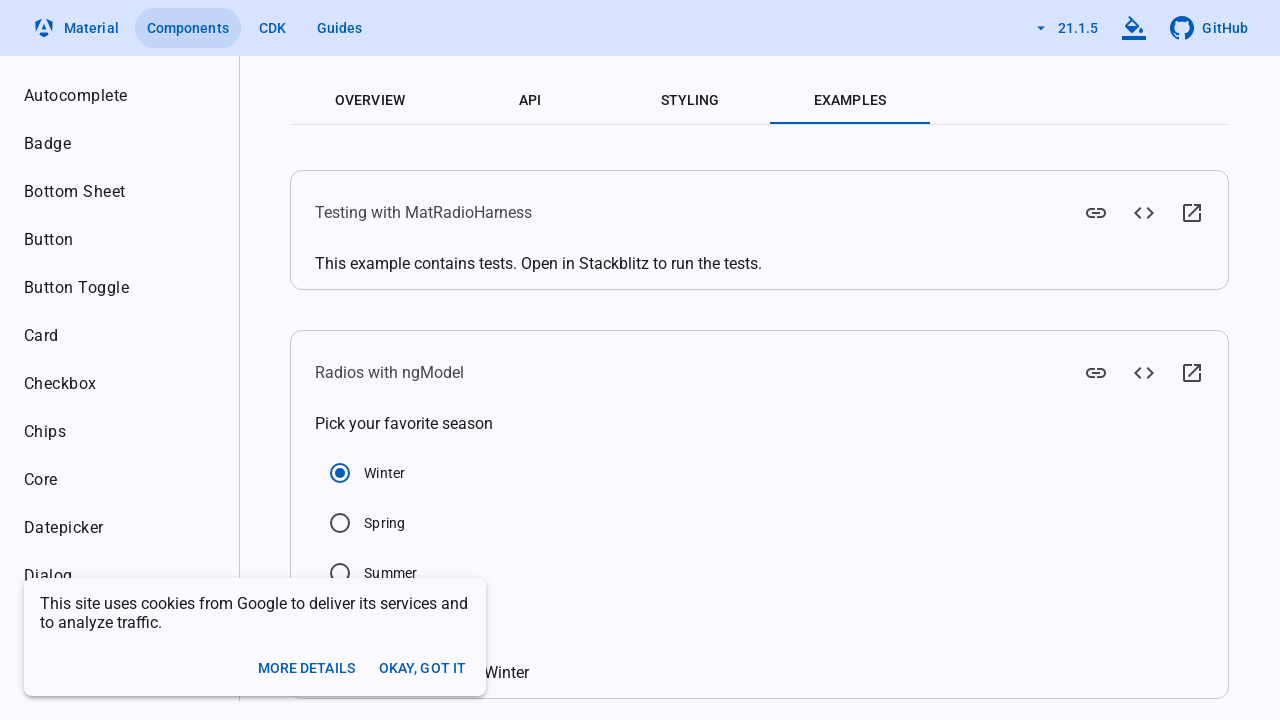

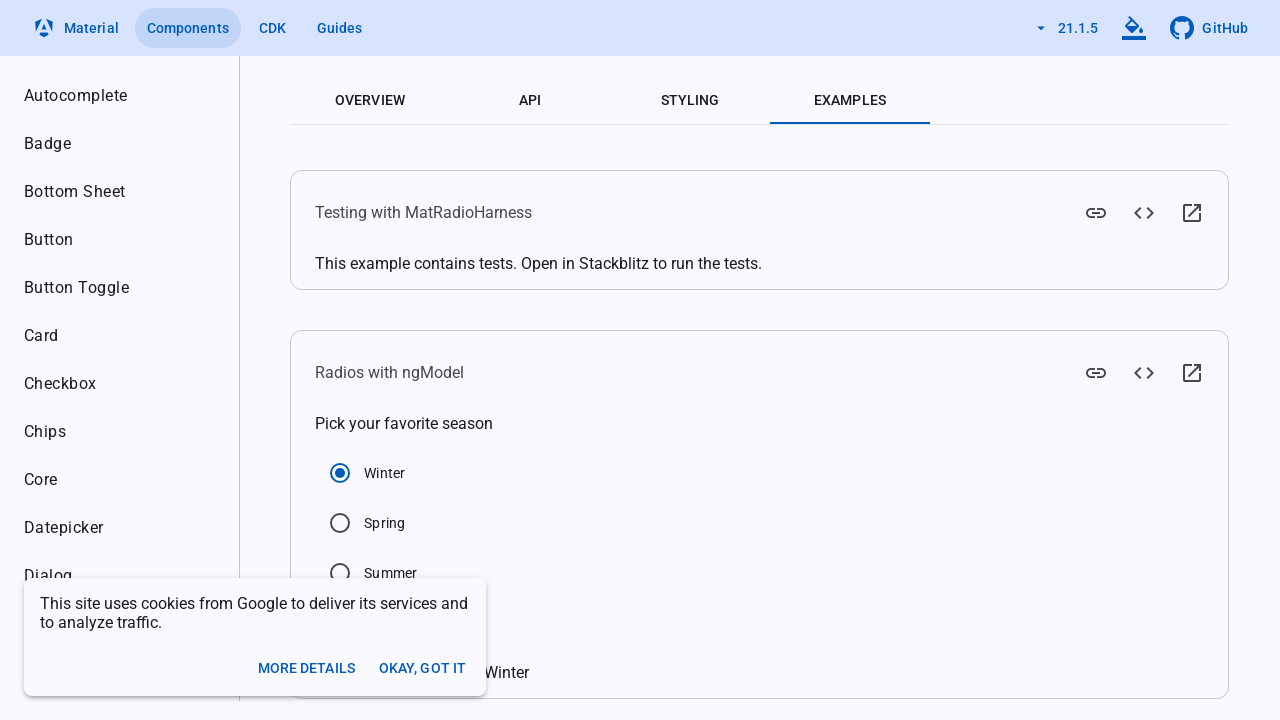